Navigates to Walmart's homepage

Starting URL: https://www.walmart.com/

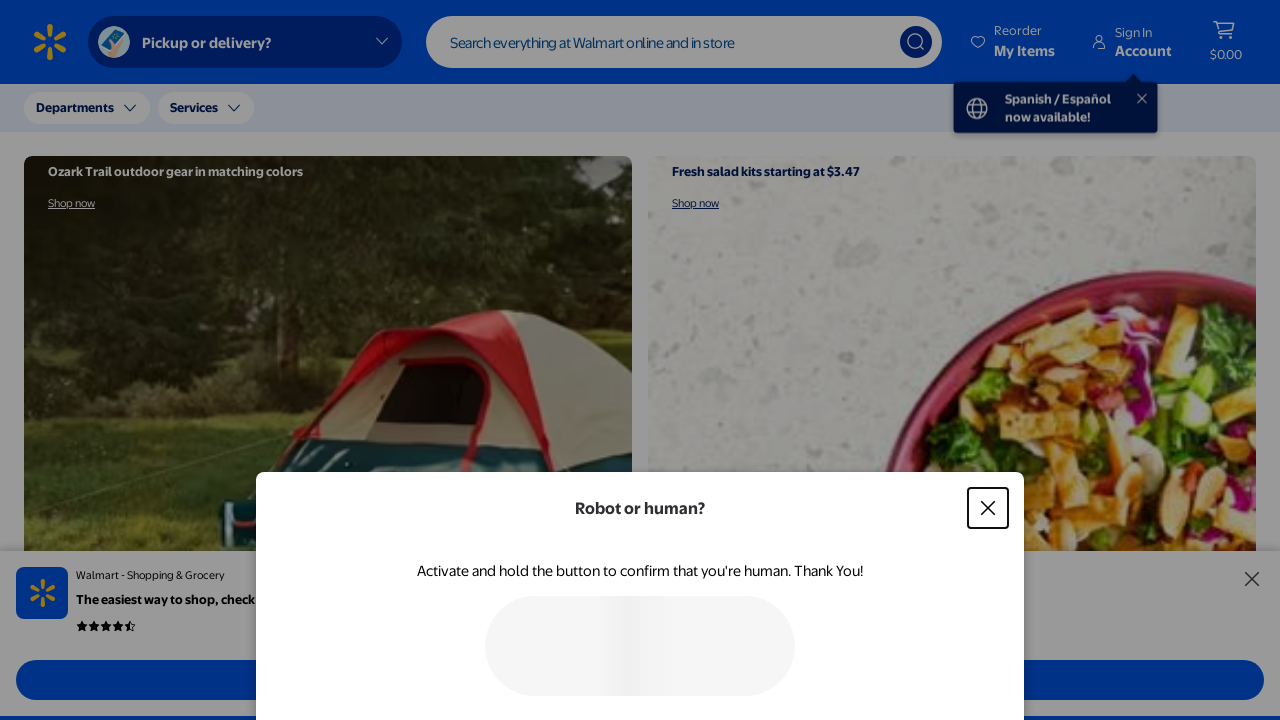

Navigated to Walmart homepage at https://www.walmart.com/
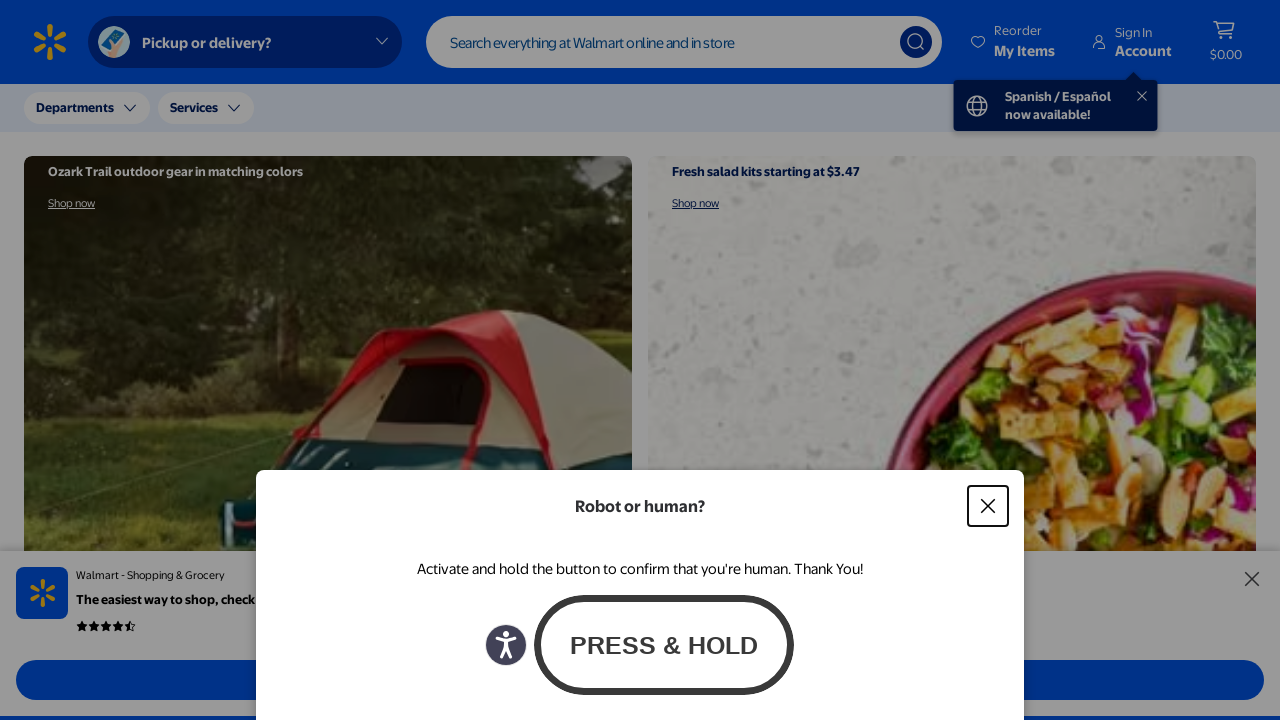

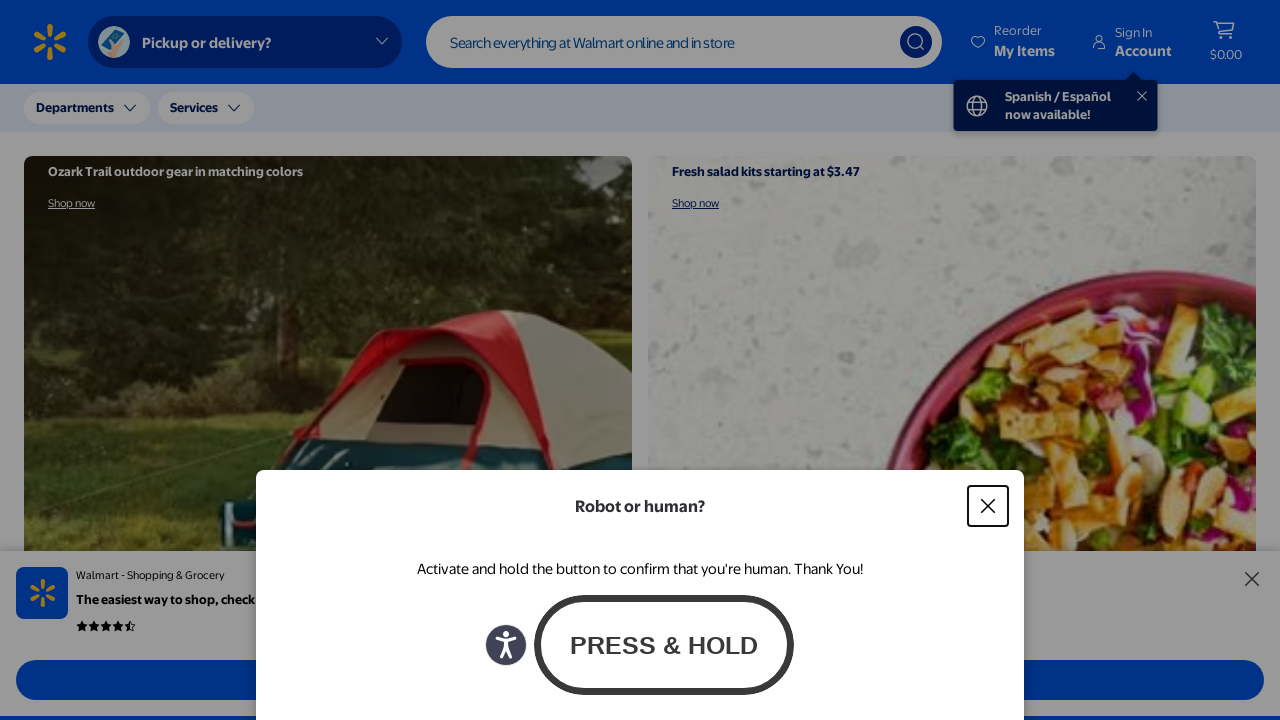